Tests number input field functionality by entering values, clearing, and entering new values

Starting URL: http://the-internet.herokuapp.com/inputs

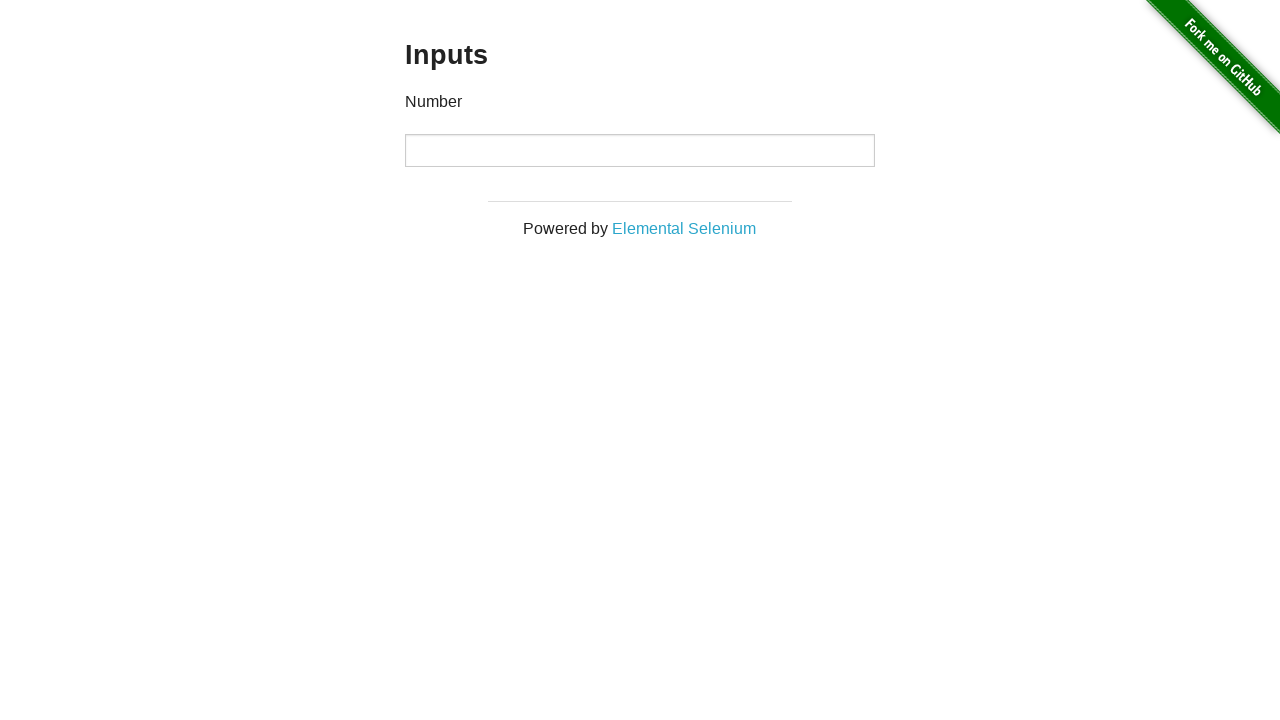

Filled number input field with value 1000 on input[type='number']
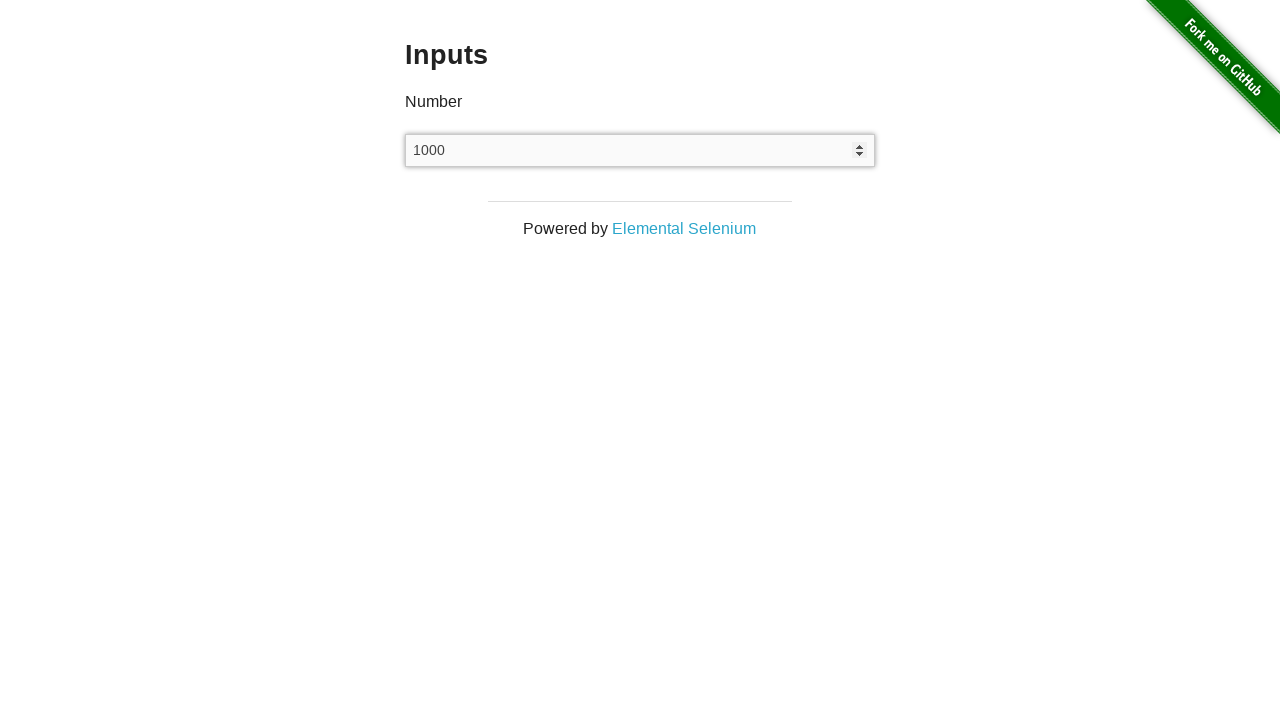

Cleared the number input field on input[type='number']
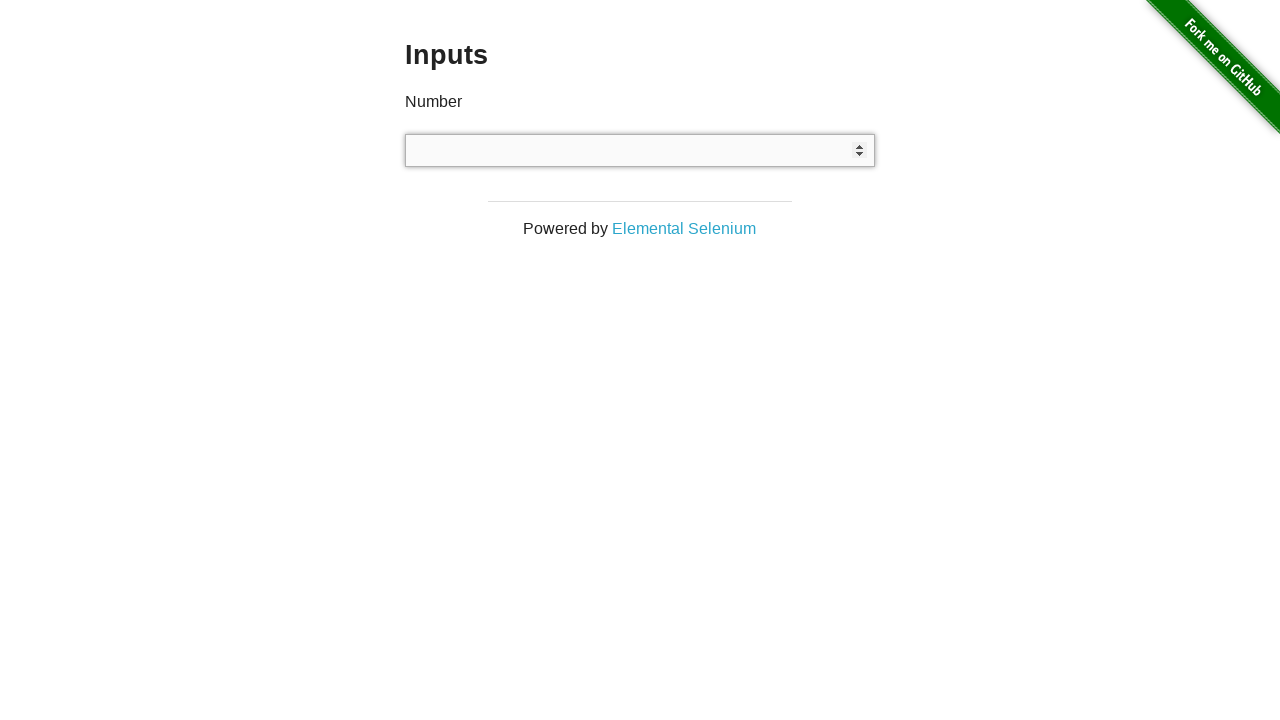

Filled number input field with value 999 on input[type='number']
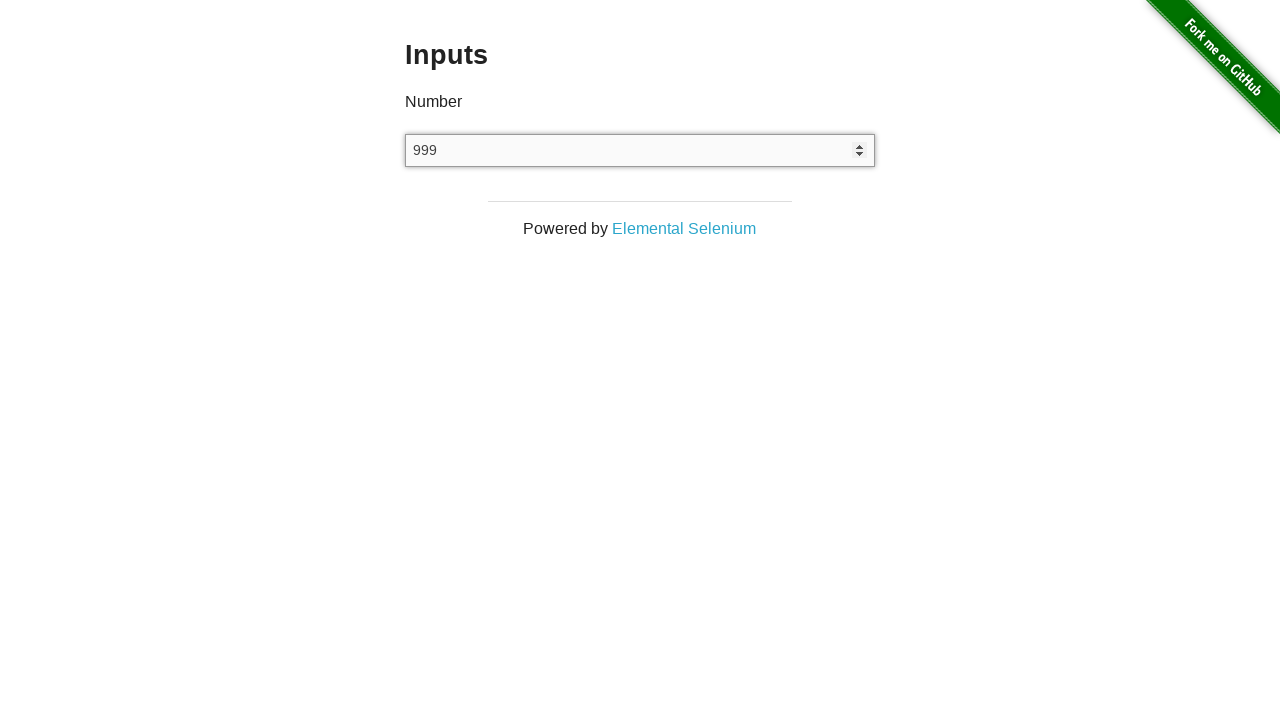

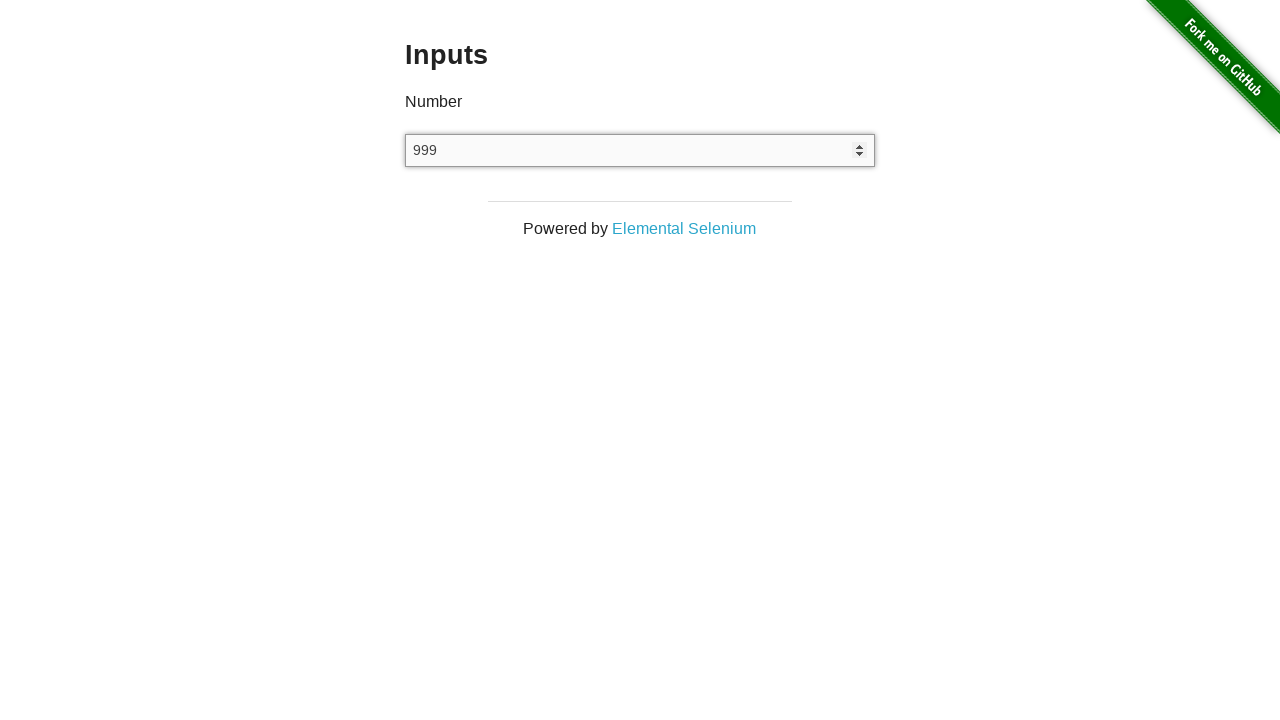